Tests finding an element by class name on the automation practice form page and retrieves its text content

Starting URL: https://demoqa.com/automation-practice-form

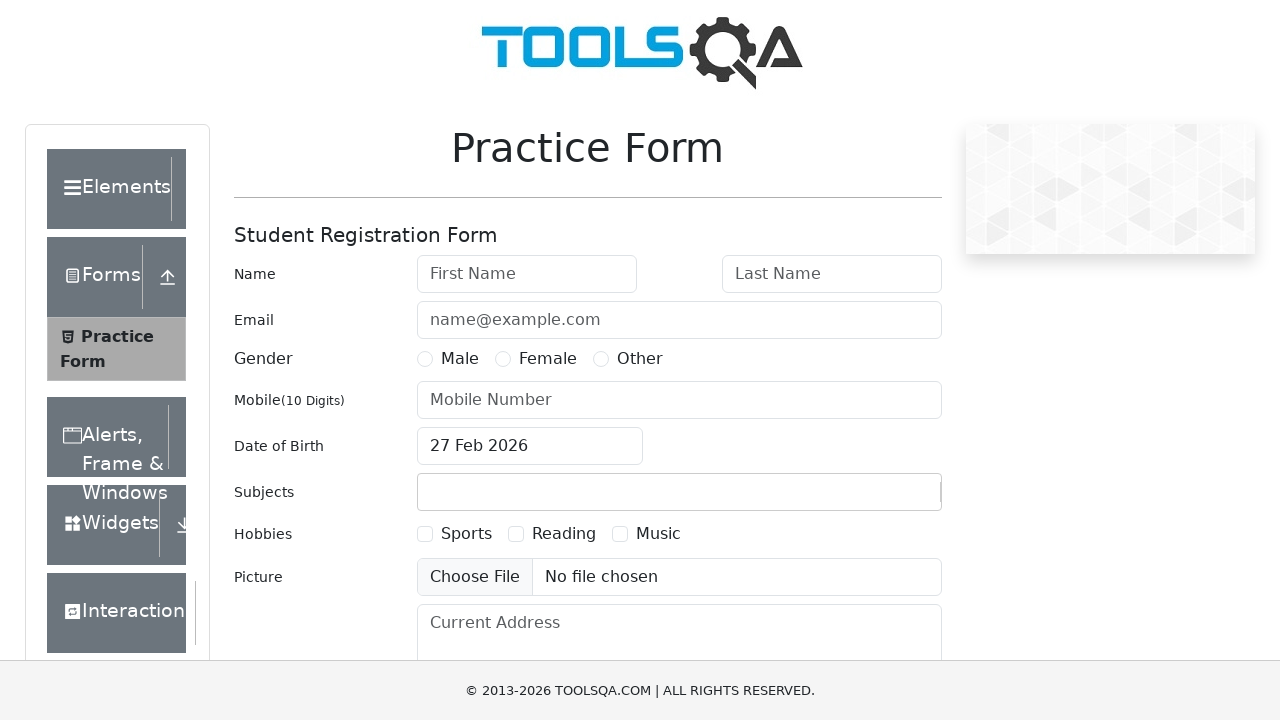

Located first element with class 'form-label'
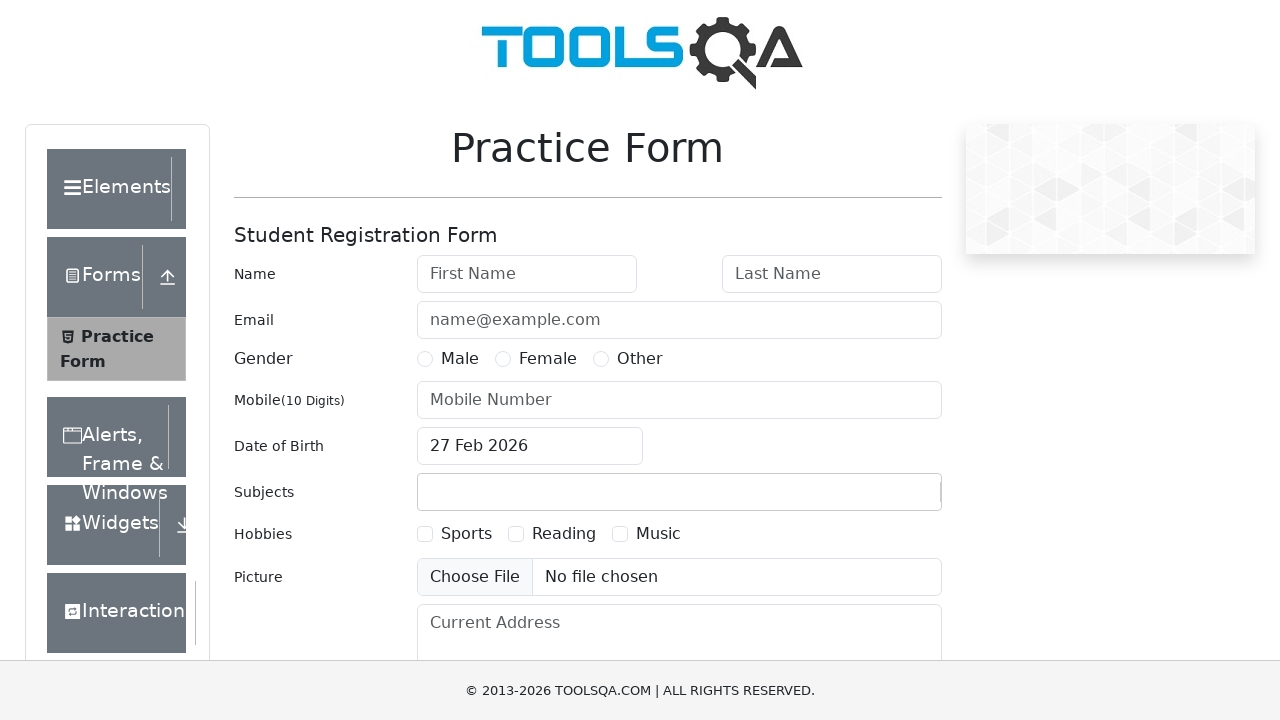

Waited for element with class 'form-label' to be ready
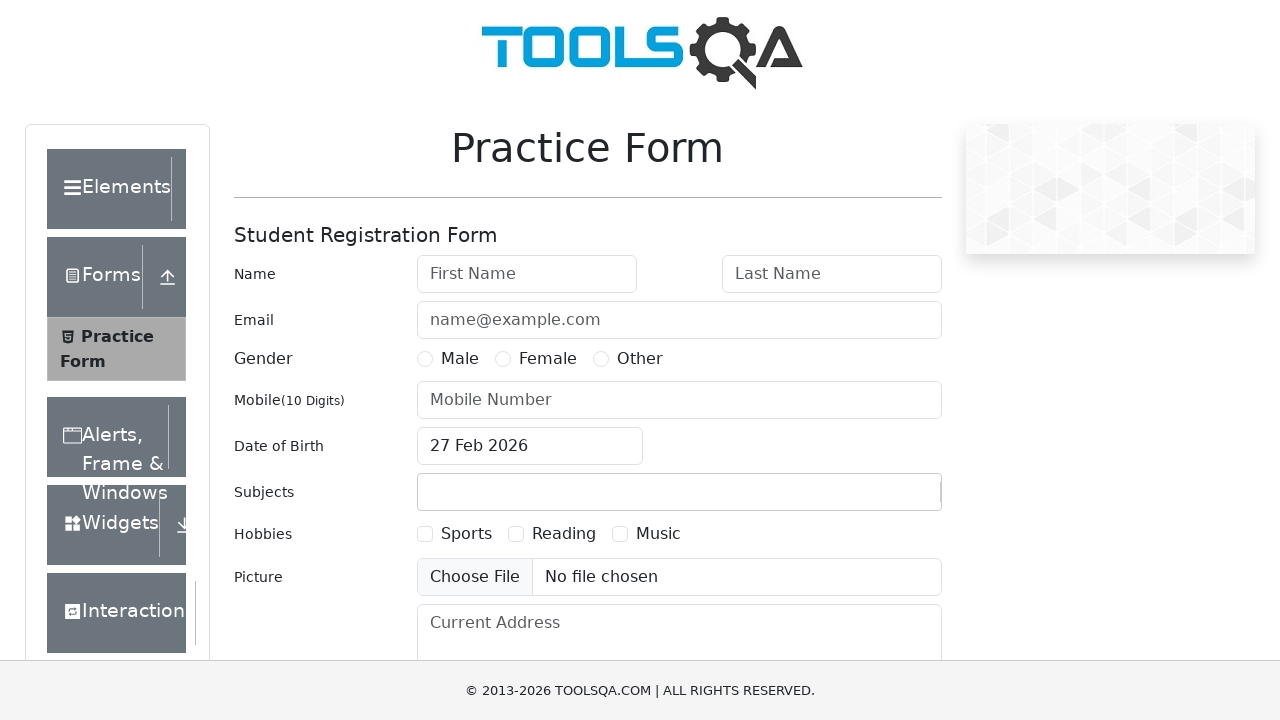

Retrieved text content from form-label element
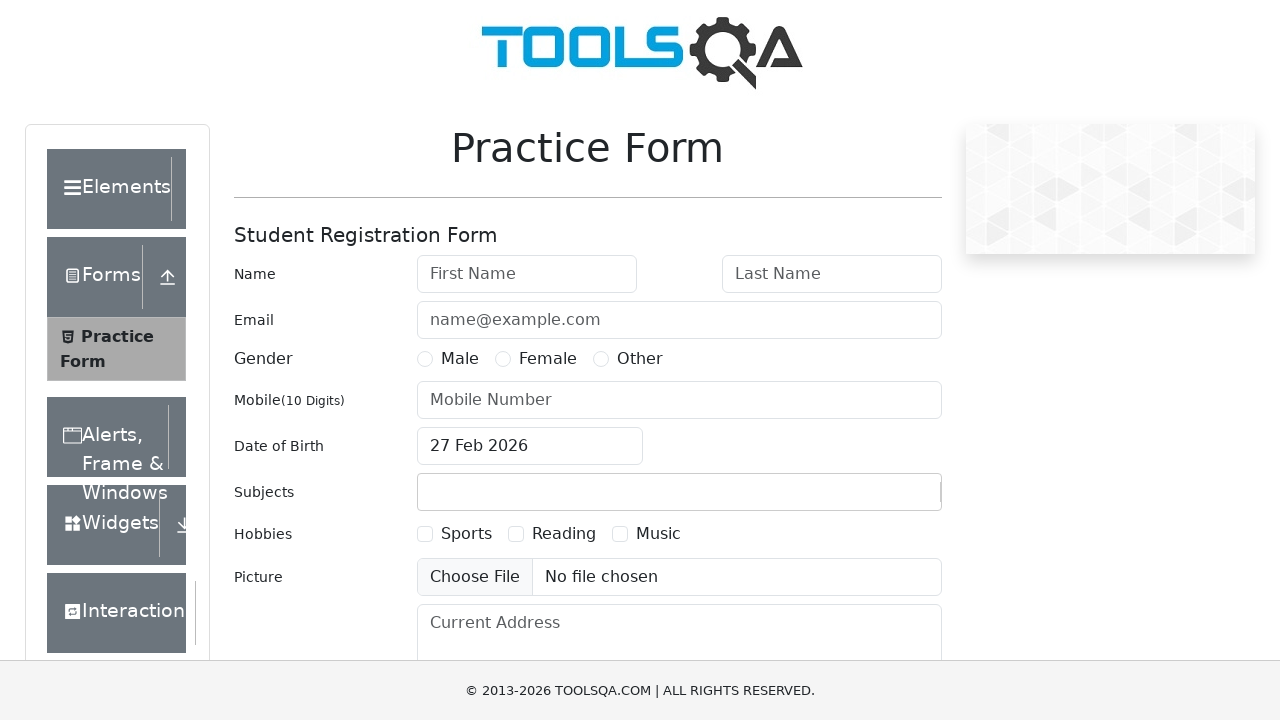

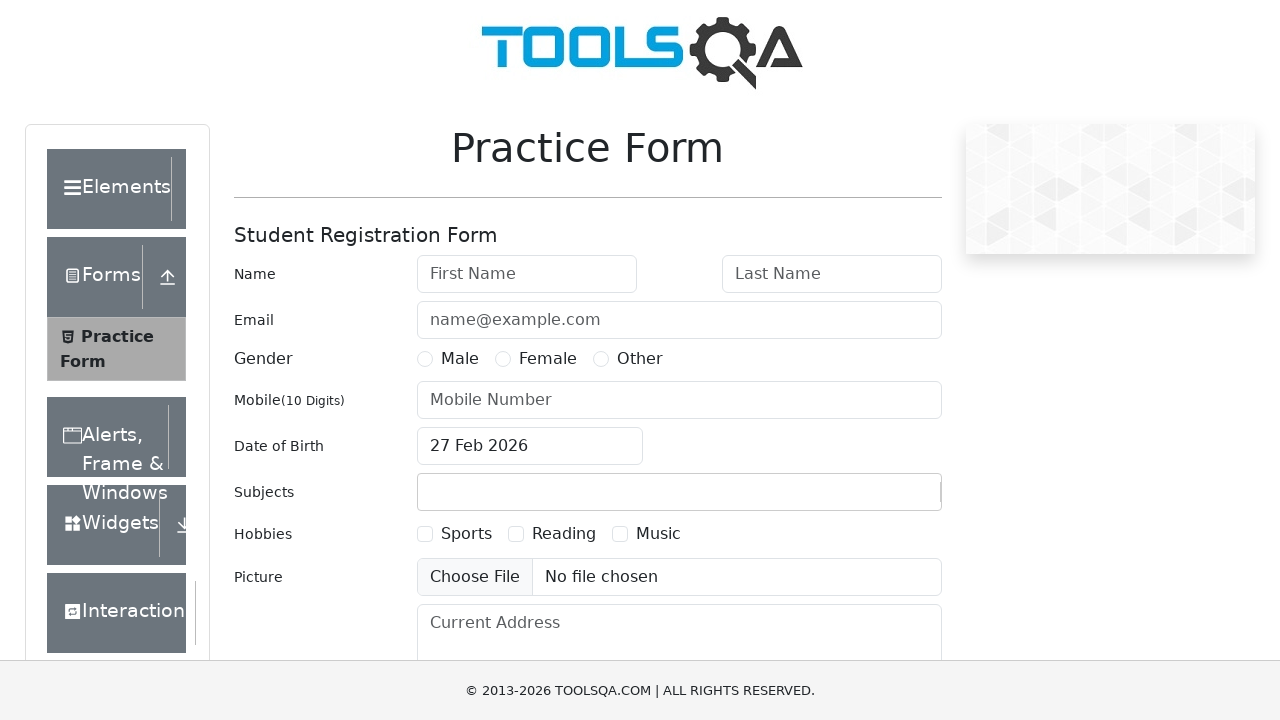